Tests todo creation and completion on TodoMVC using jQuery implementation - adds a todo item, marks it complete, and verifies the count shows 0 items left

Starting URL: https://todomvc.com/

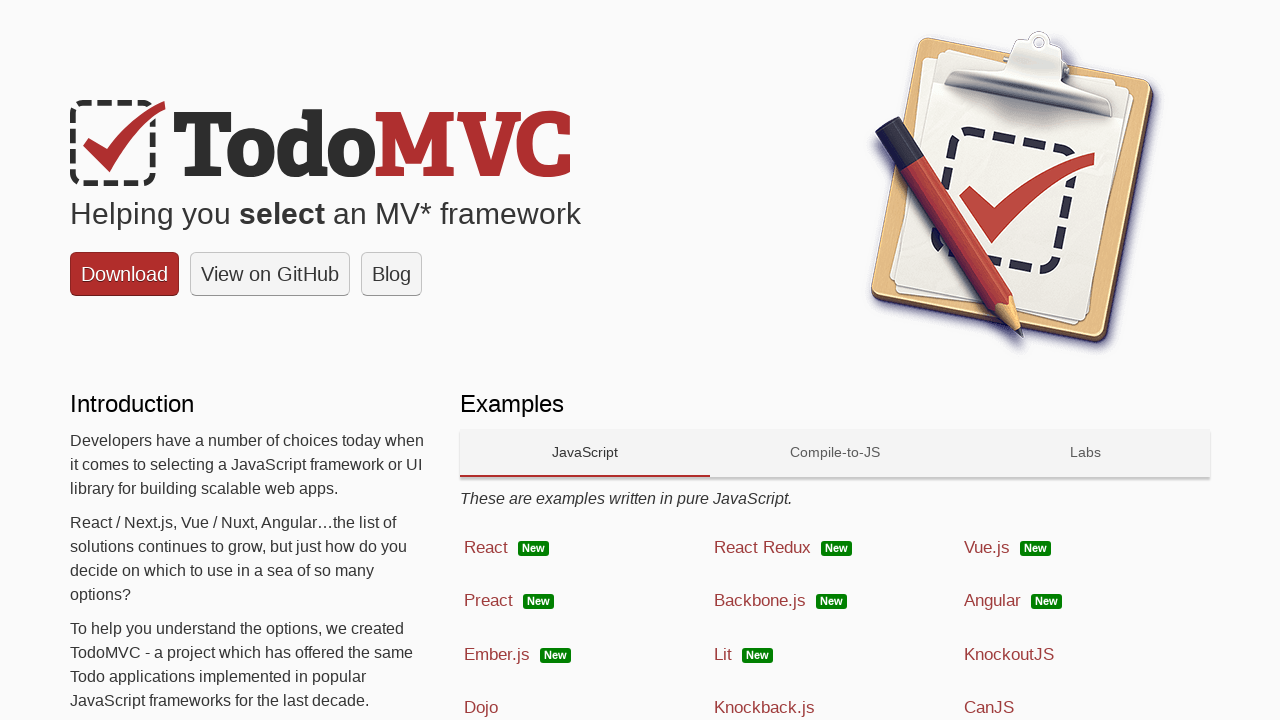

Clicked on jQuery technology link at (989, 361) on text=jQuery
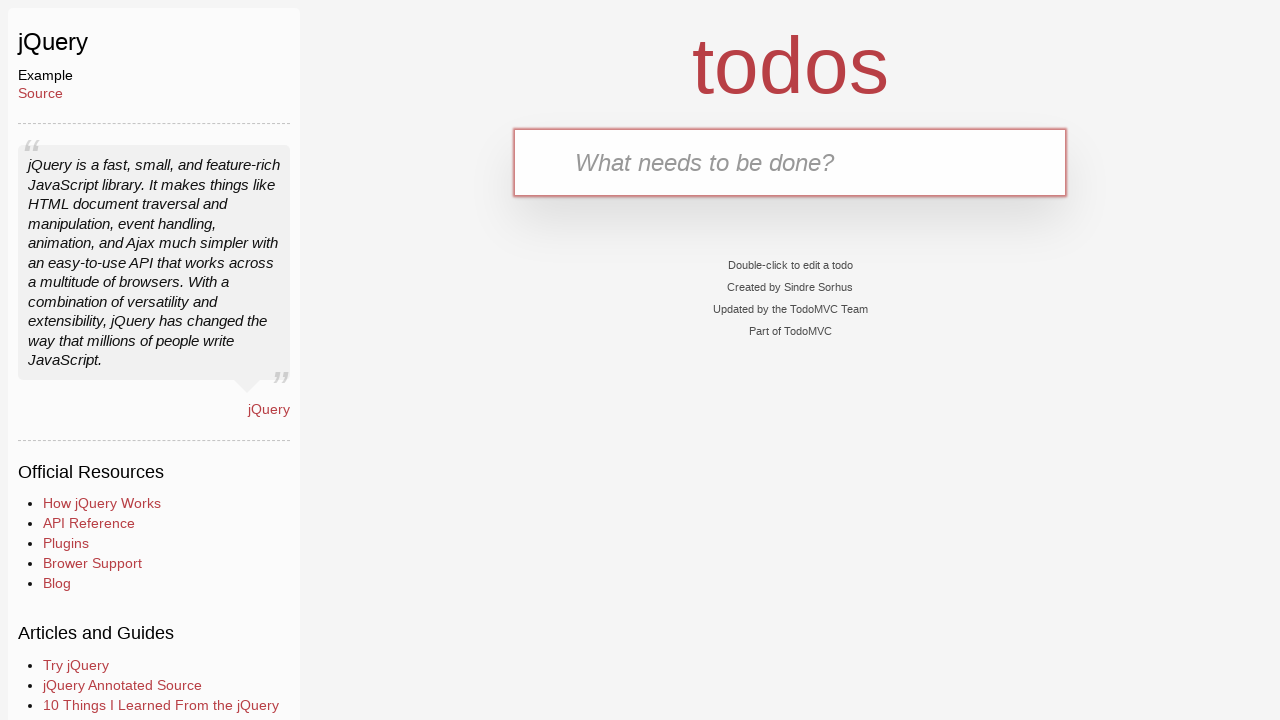

Filled todo input field with 'Breakfast' on input[placeholder='What needs to be done?']
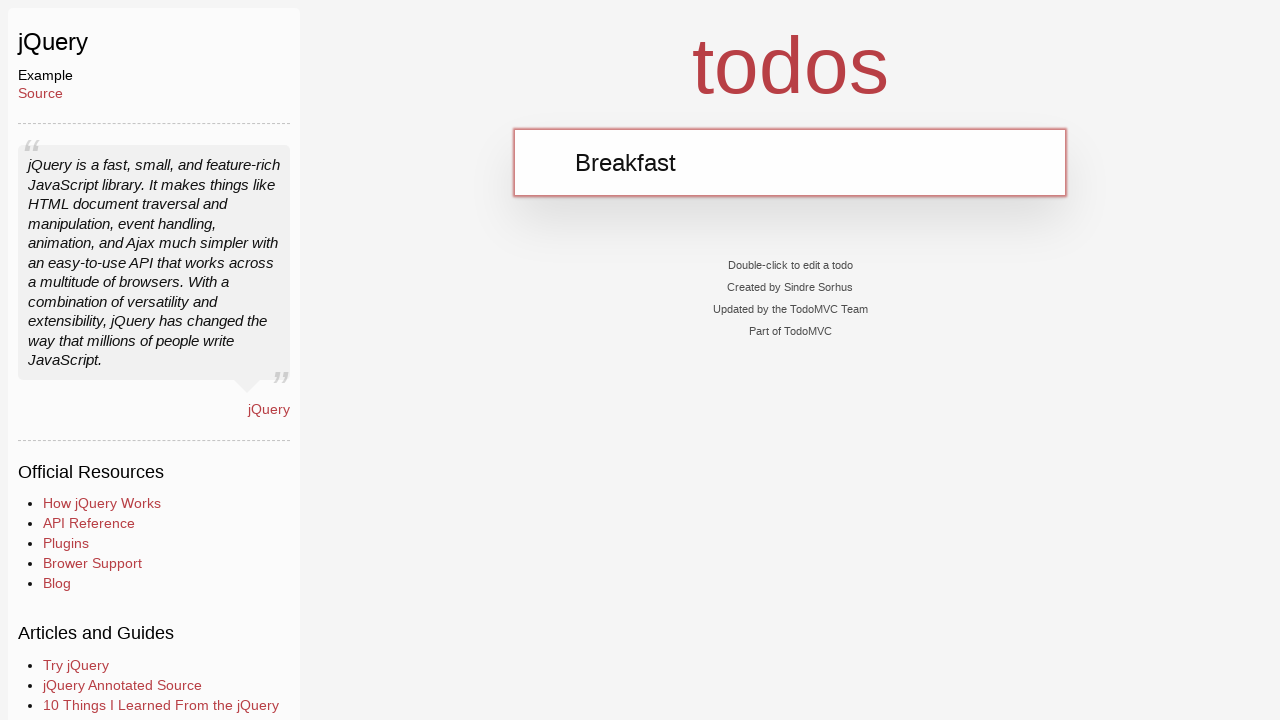

Pressed Enter to add todo item on input[placeholder='What needs to be done?']
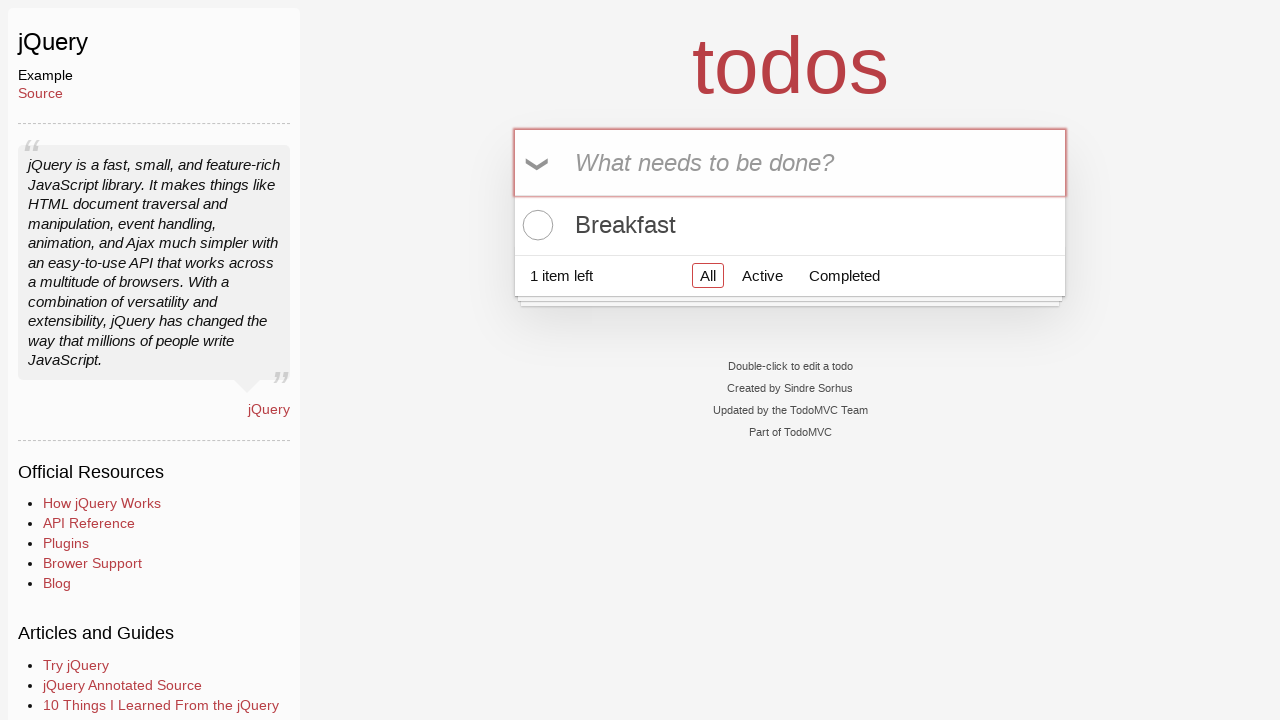

Clicked checkbox to mark 'Breakfast' as complete at (535, 225) on xpath=//label[text()='Breakfast']/preceding-sibling::input
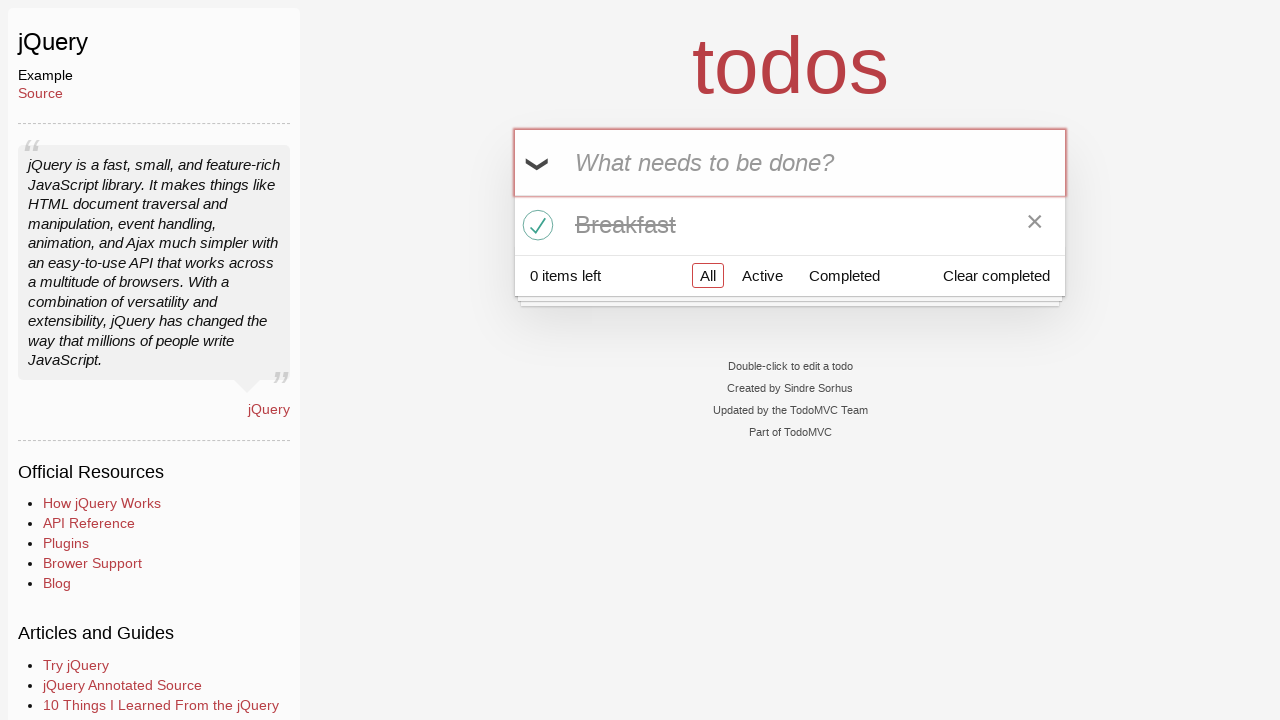

Verified footer shows 0 items left
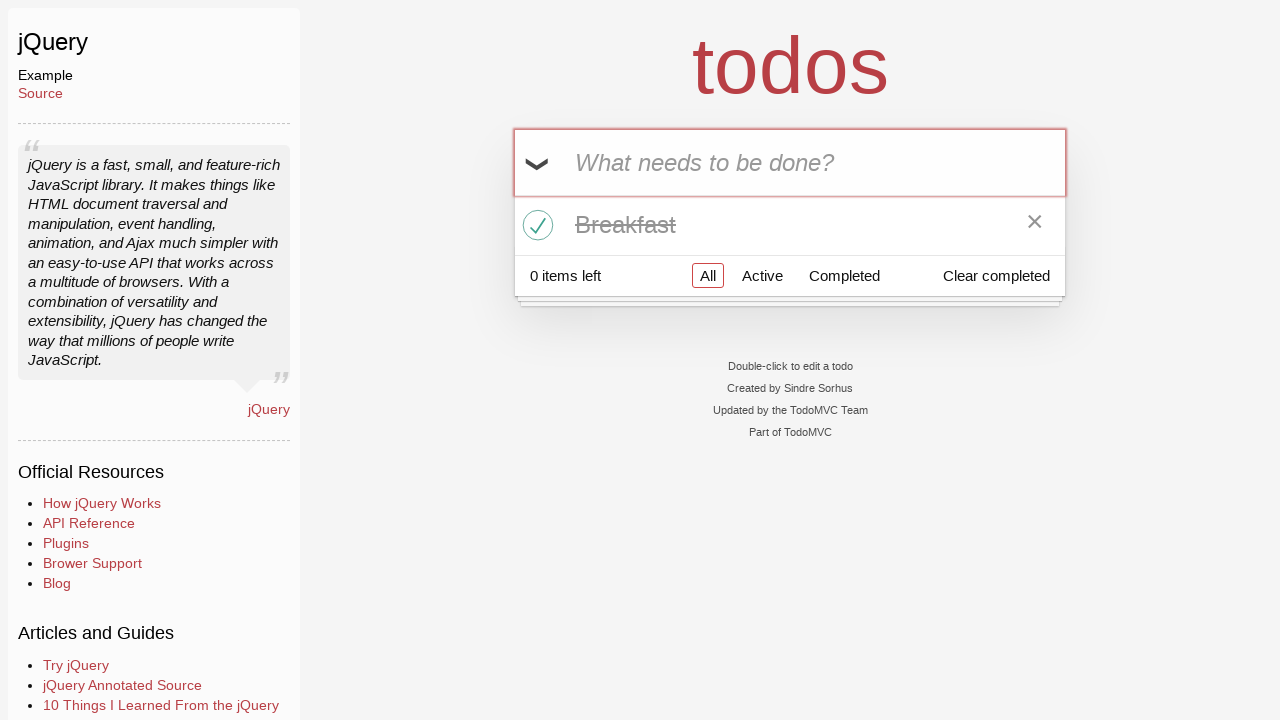

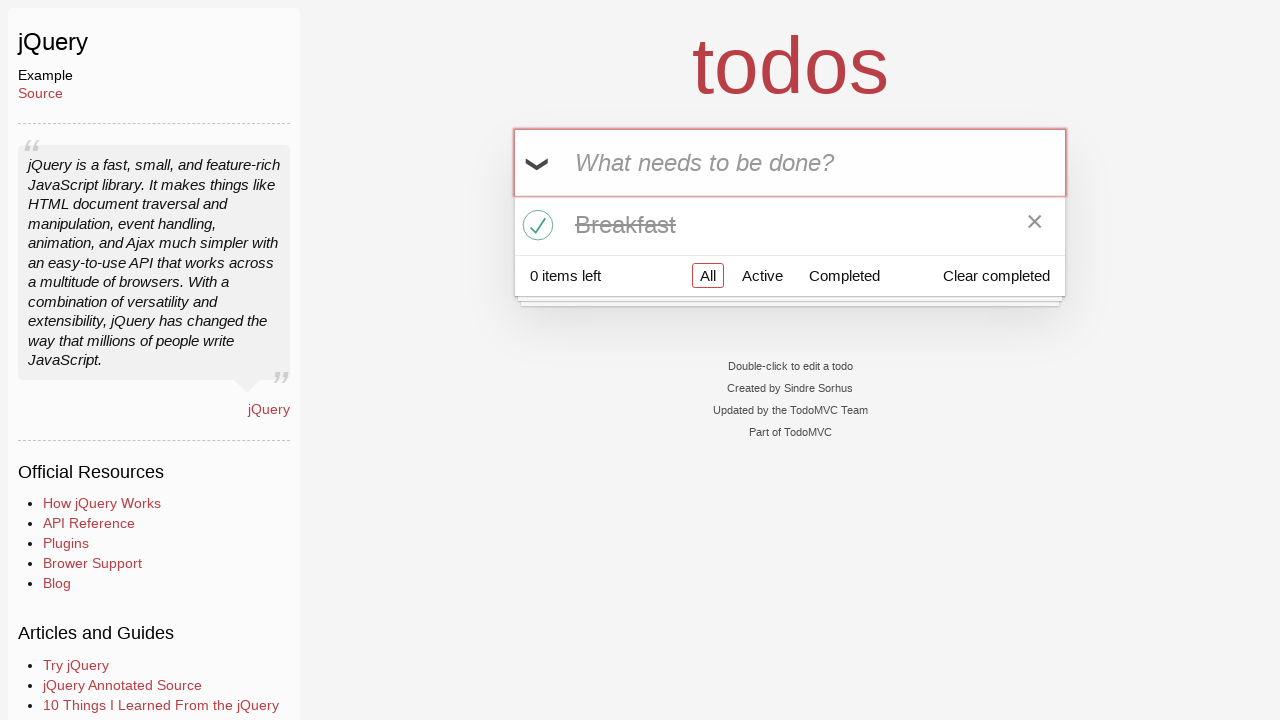